Tests adding specific items (Cucumber, Brocolli, Beetroot) to cart from a dynamic product list by finding matching product names and clicking their Add to Cart buttons

Starting URL: https://rahulshettyacademy.com/seleniumPractise/

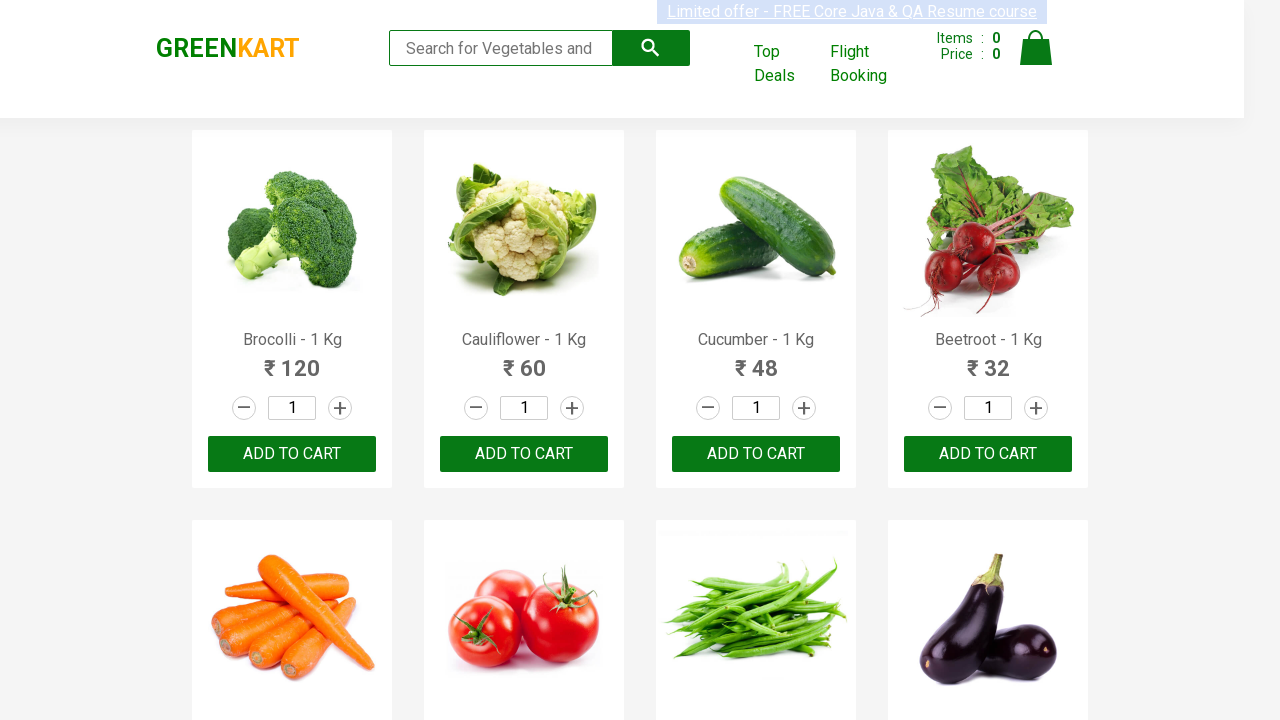

Waited for product names to load
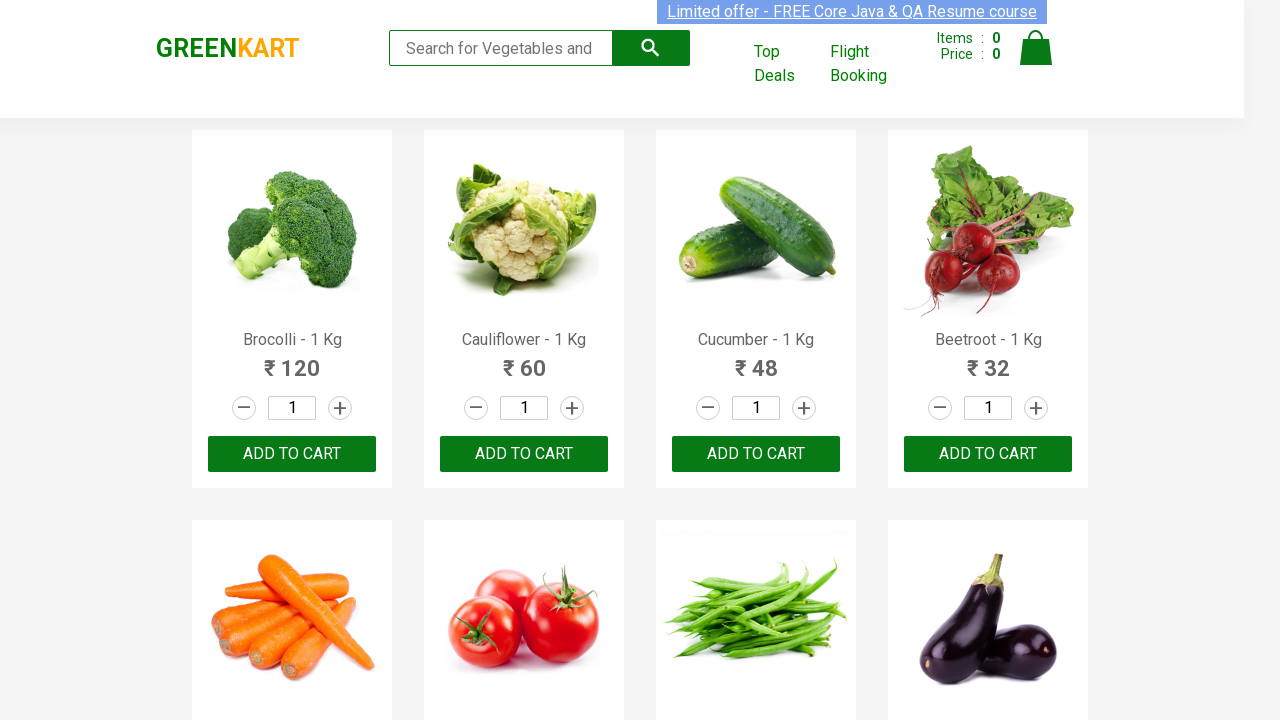

Retrieved all product elements from the page
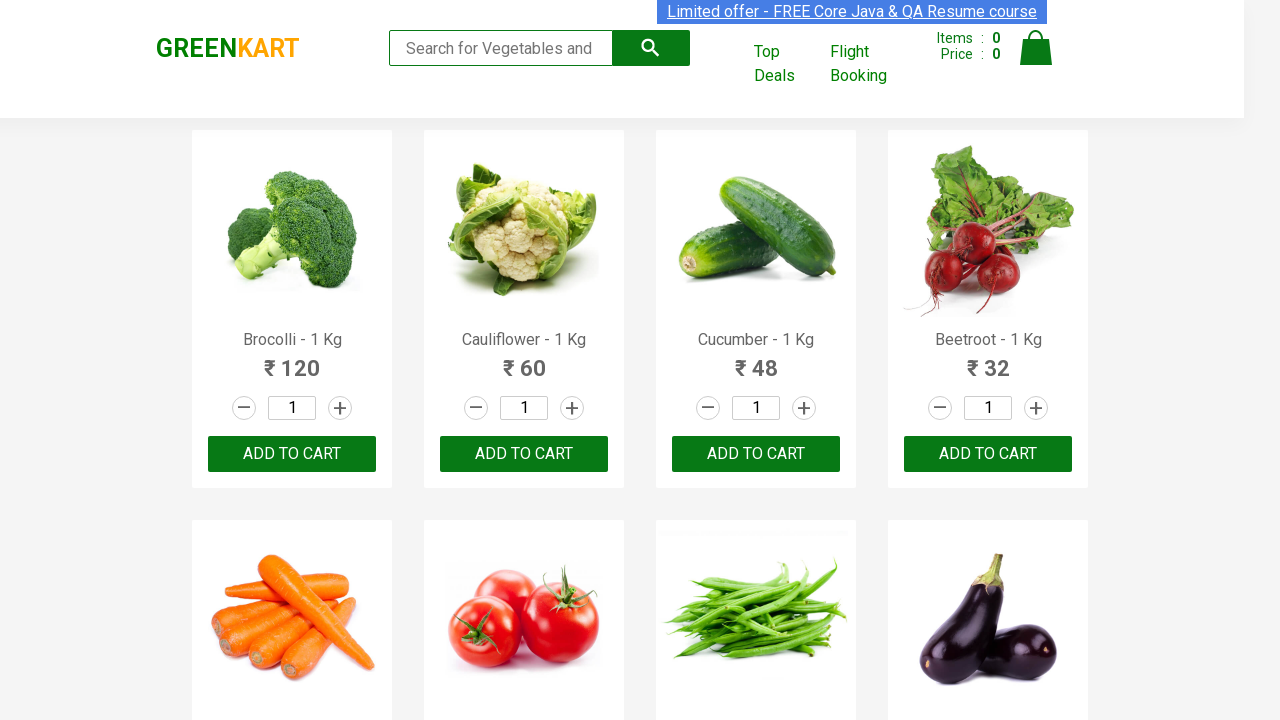

Found matching product 'Brocolli'
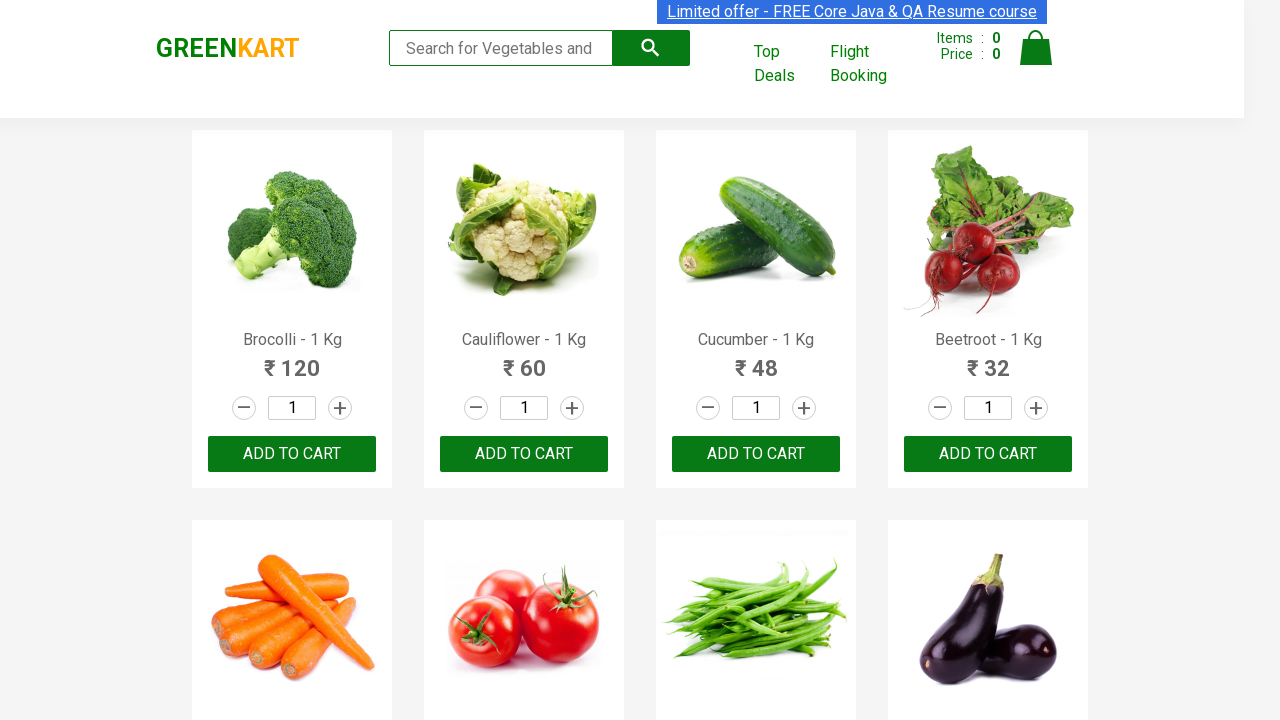

Clicked 'Add to Cart' button for 'Brocolli' (1/3) at (292, 454) on xpath=//div[@class='product-action']/button >> nth=0
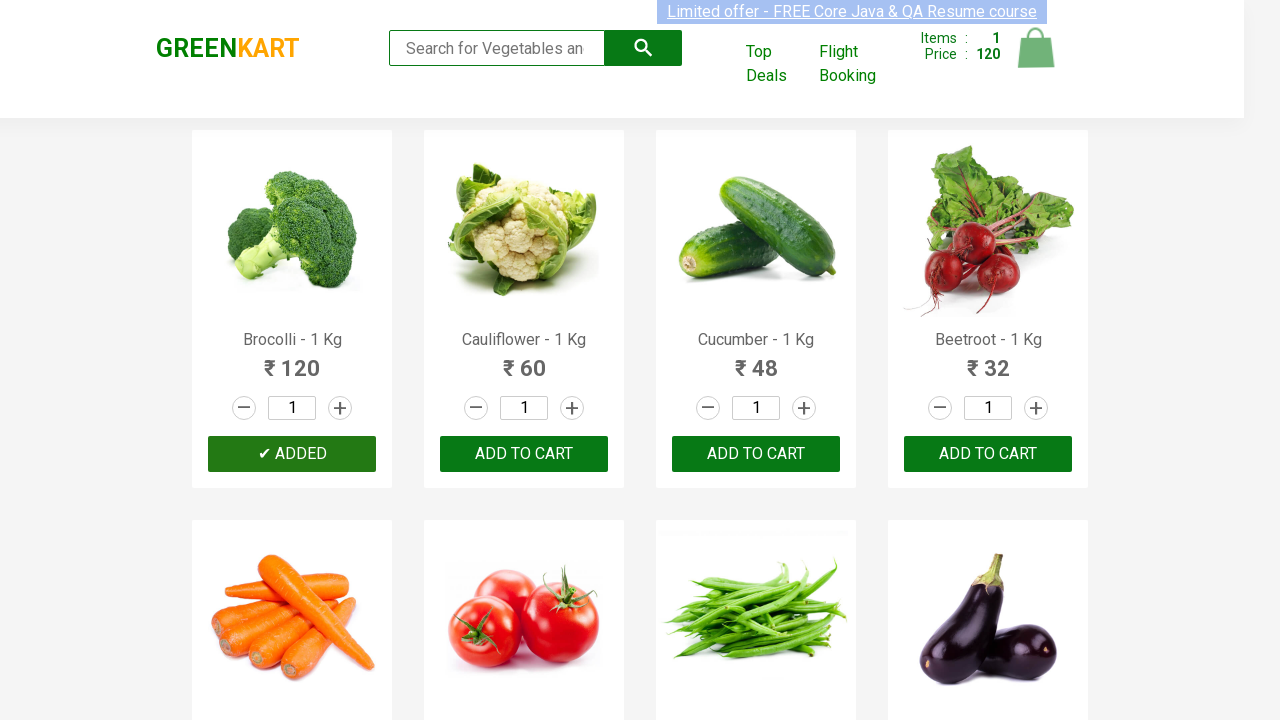

Found matching product 'Cucumber'
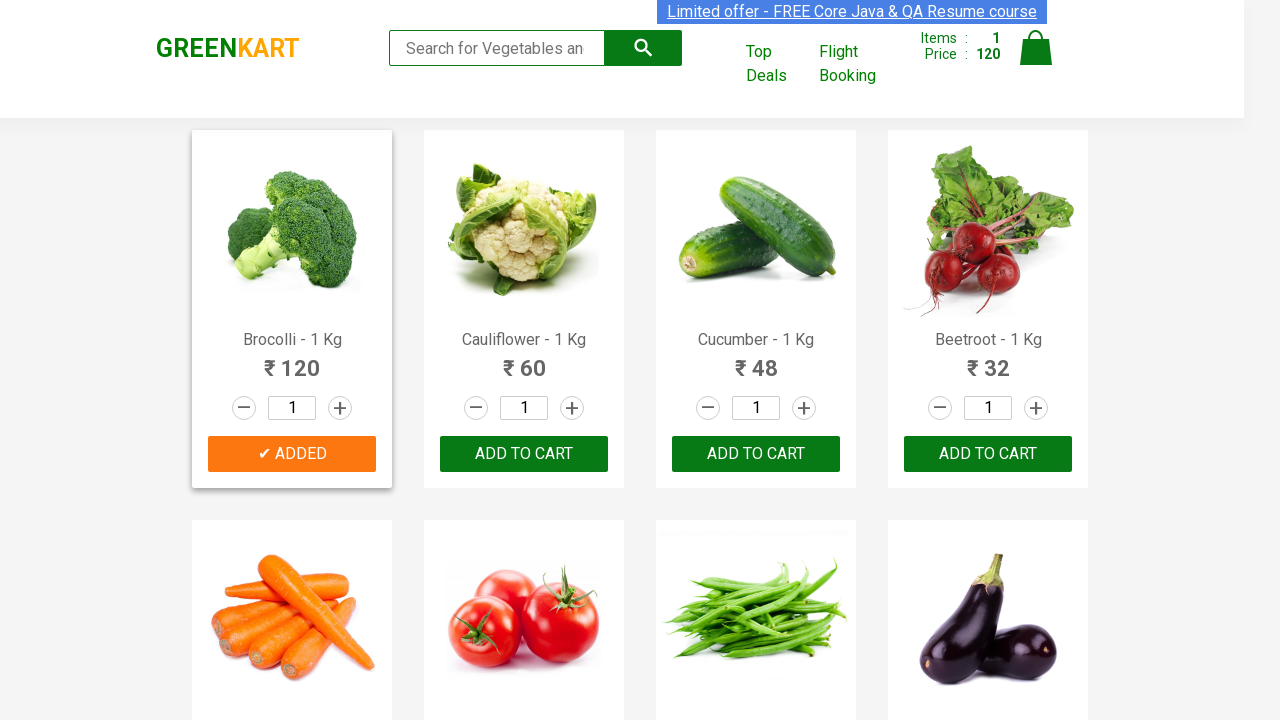

Clicked 'Add to Cart' button for 'Cucumber' (2/3) at (756, 454) on xpath=//div[@class='product-action']/button >> nth=2
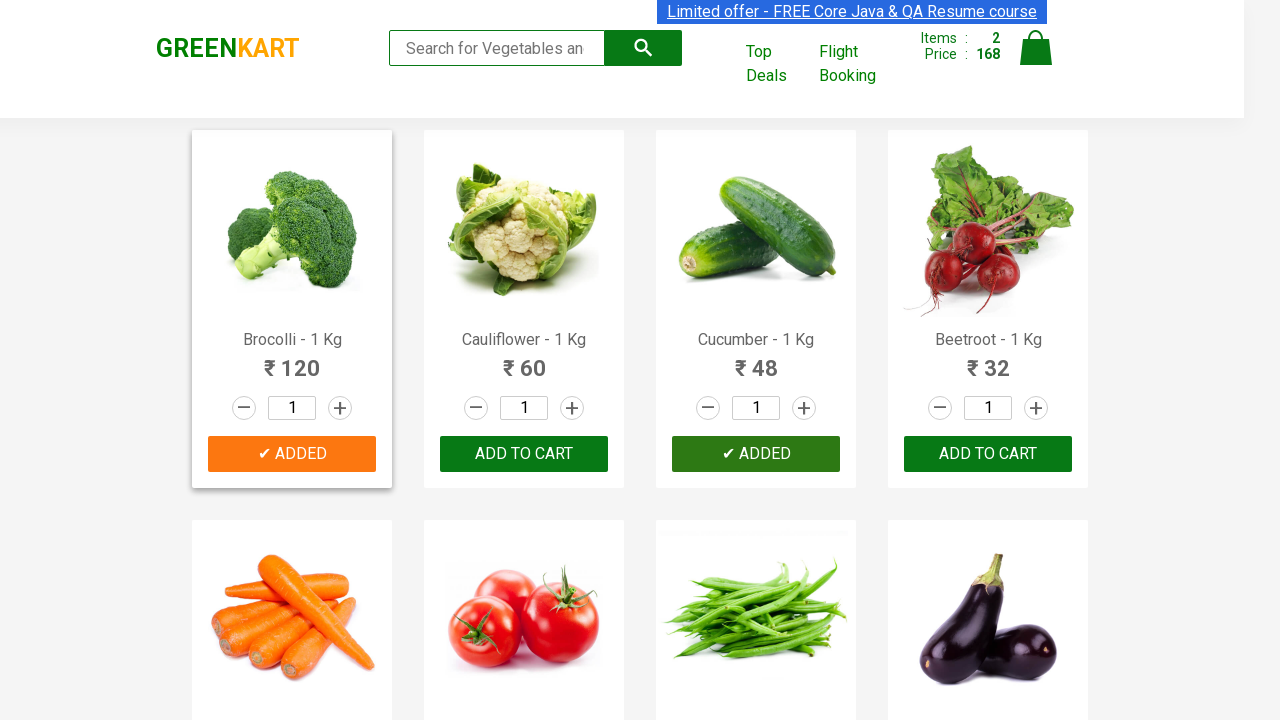

Found matching product 'Beetroot'
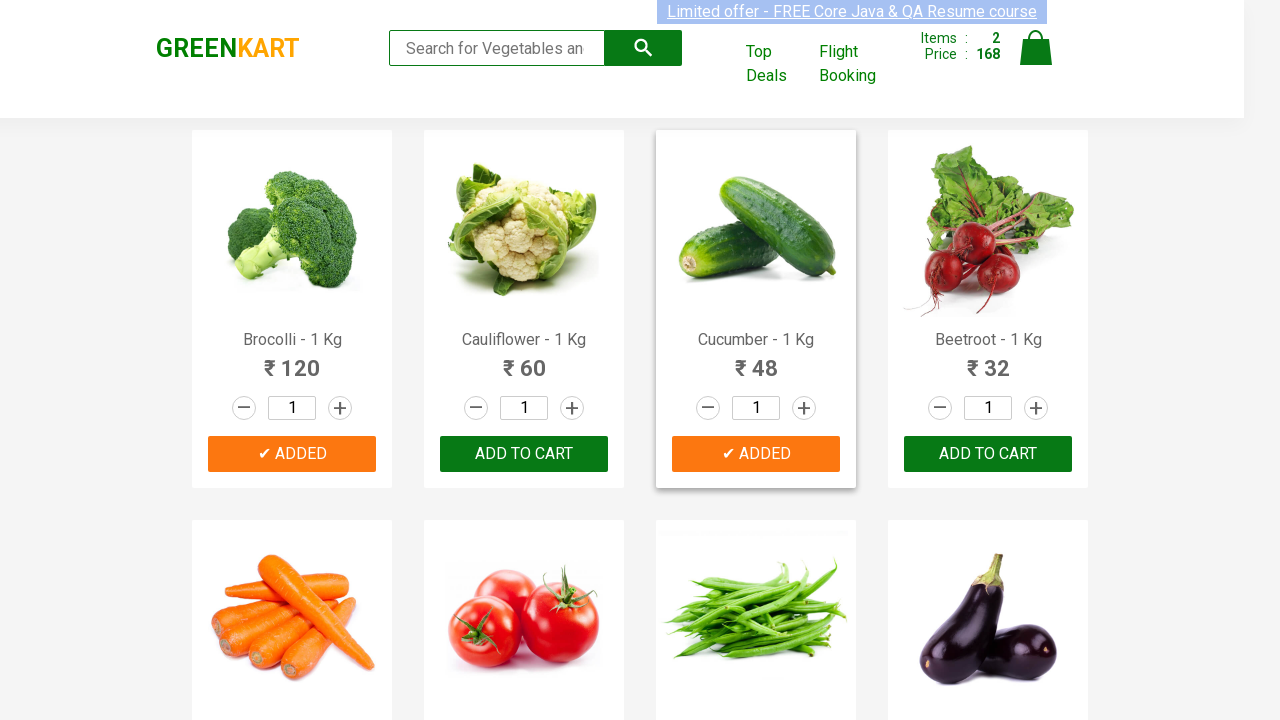

Clicked 'Add to Cart' button for 'Beetroot' (3/3) at (988, 454) on xpath=//div[@class='product-action']/button >> nth=3
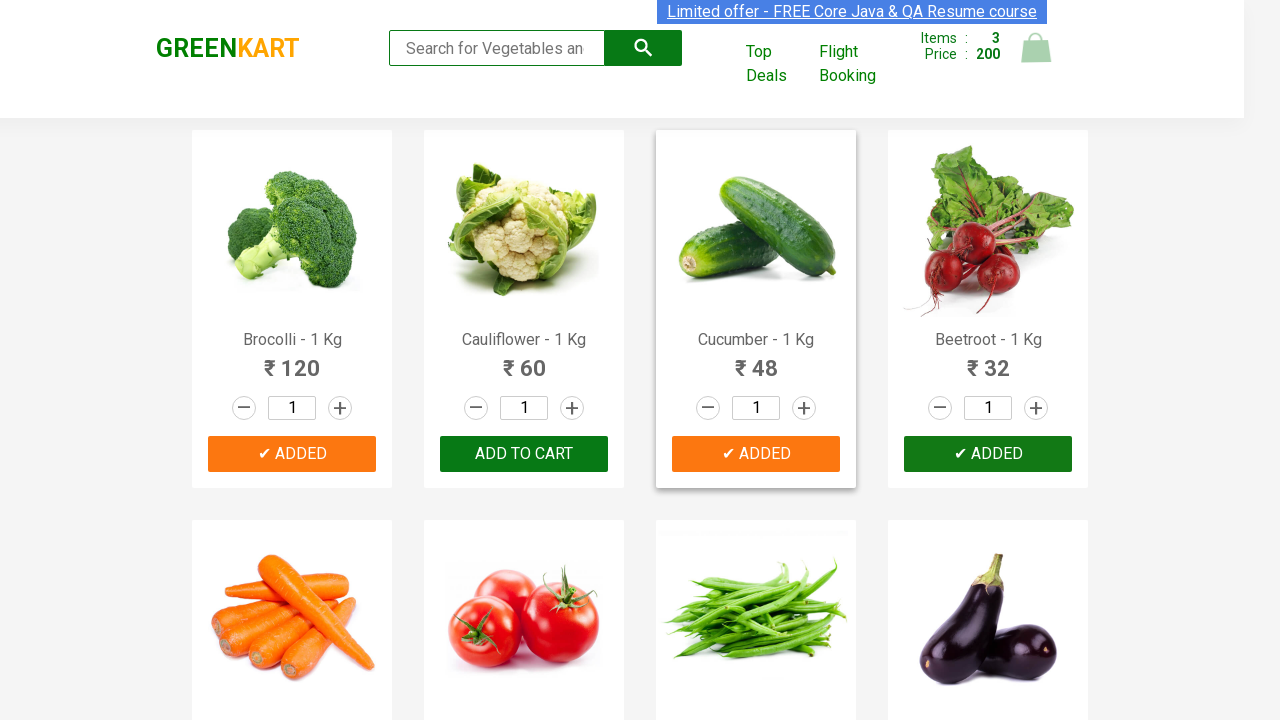

All required items have been added to cart
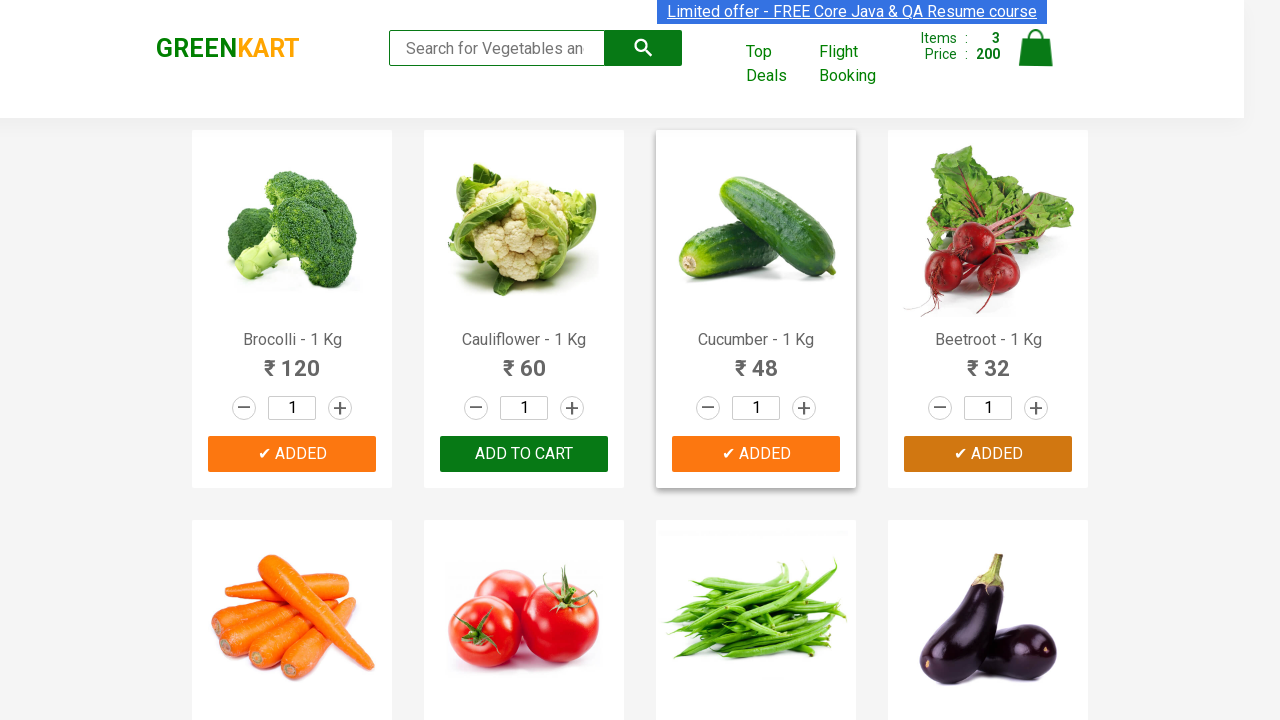

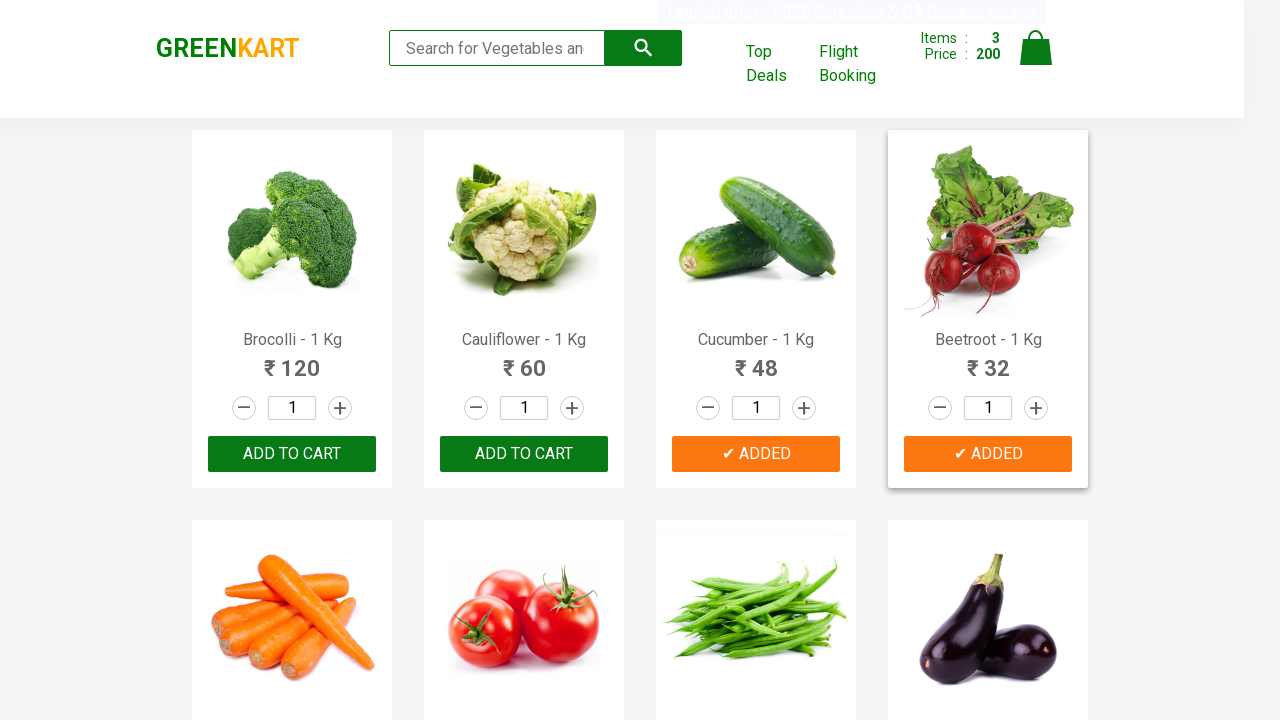